Tests the dynamic enabling of an input field by clicking the Enable button and verifying the input becomes enabled and a message appears

Starting URL: https://practice.cydeo.com/dynamic_controls

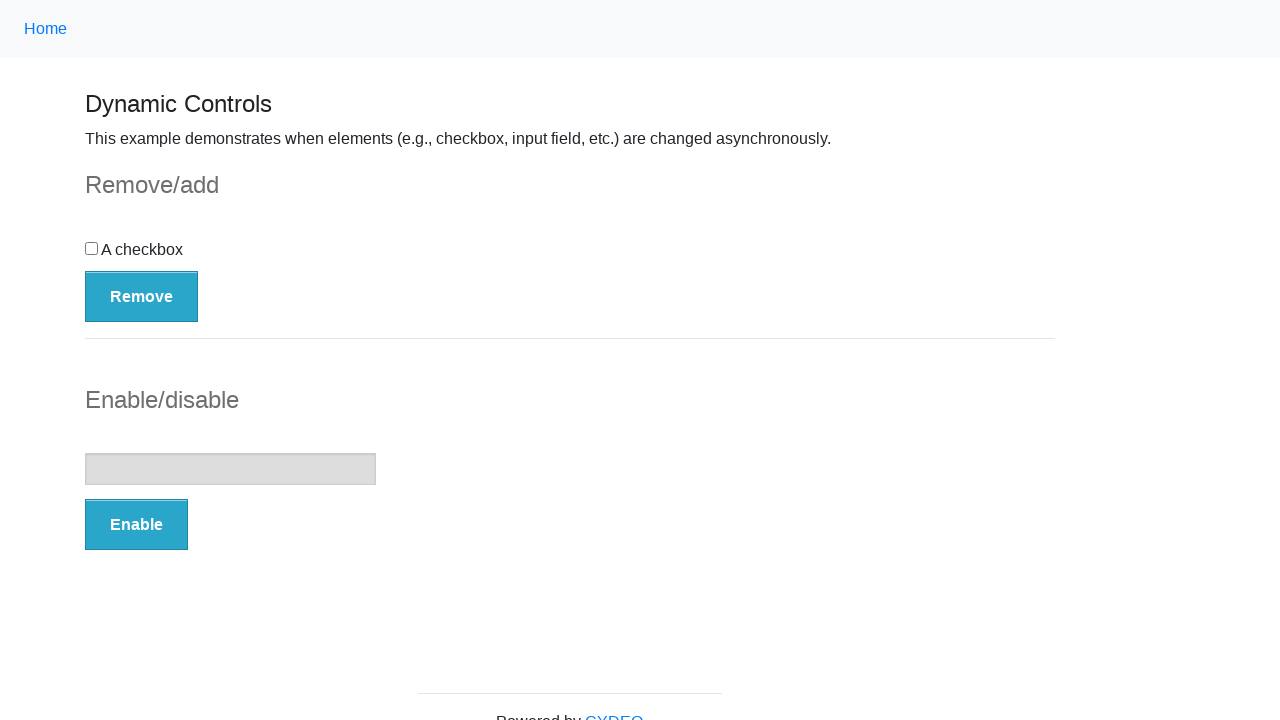

Navigated to dynamic controls practice page
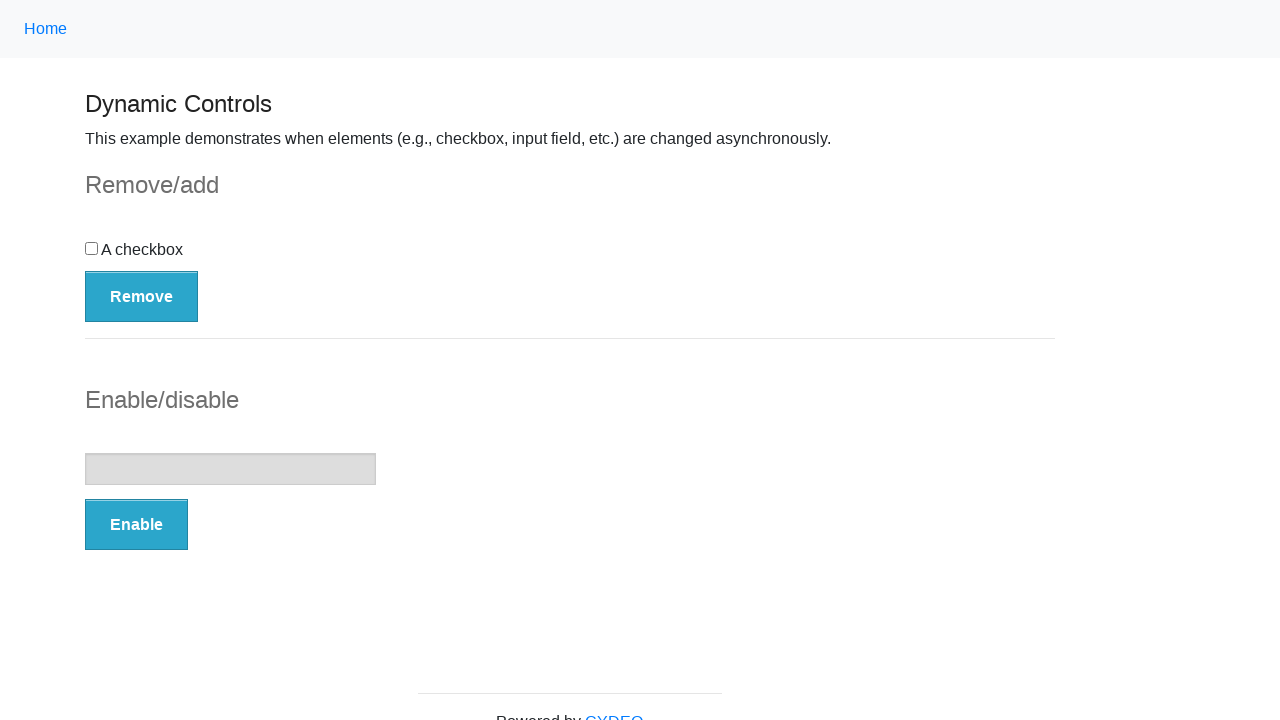

Clicked the Enable button at (136, 525) on button:has-text('Enable')
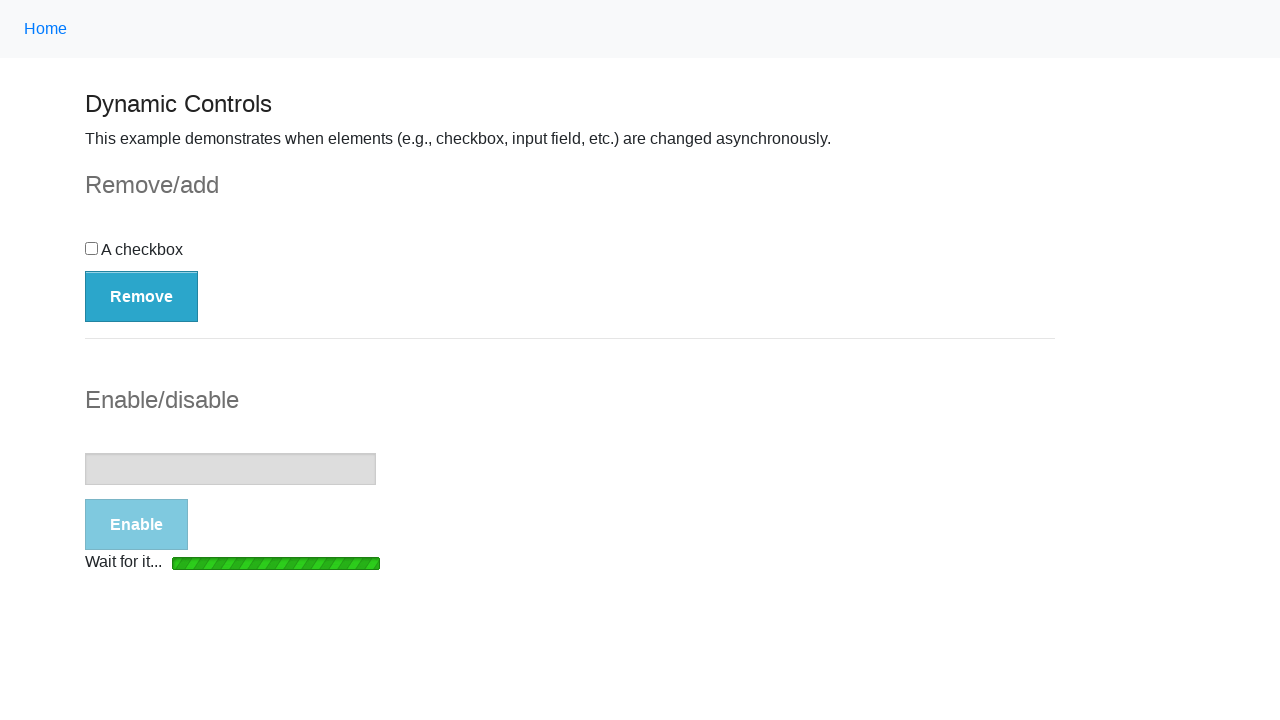

Loading bar disappeared
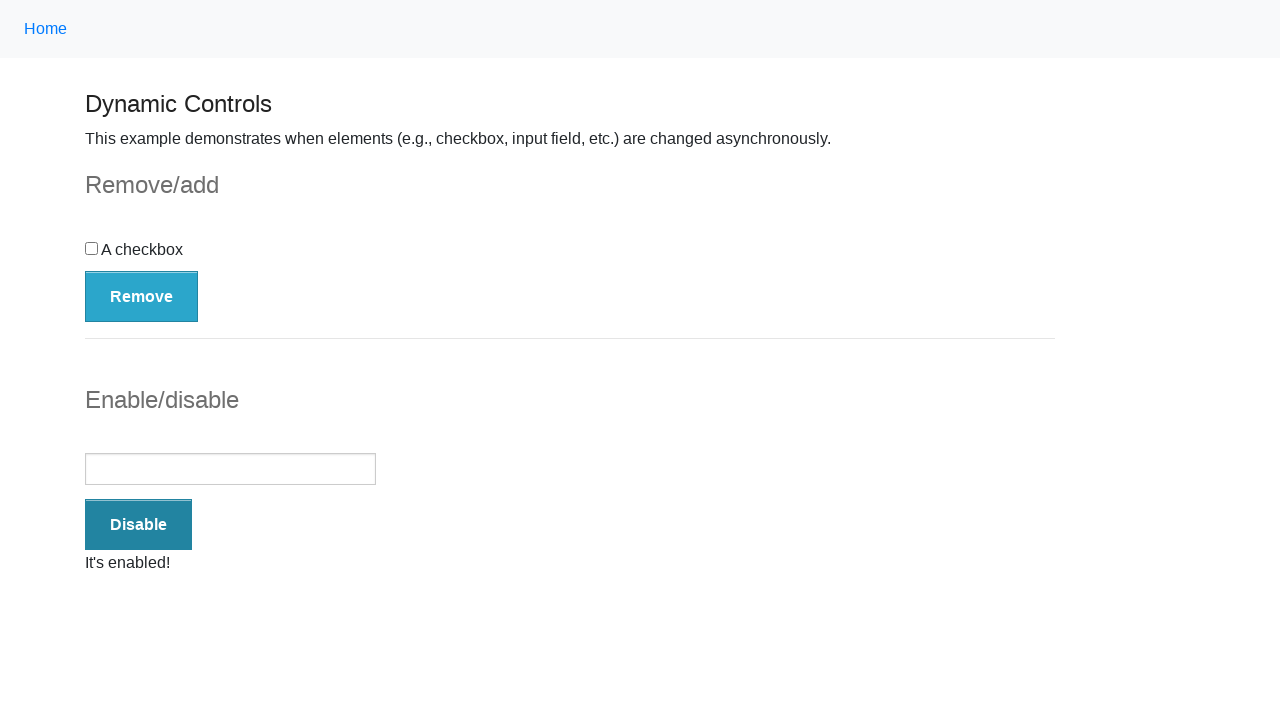

Verified input box is enabled
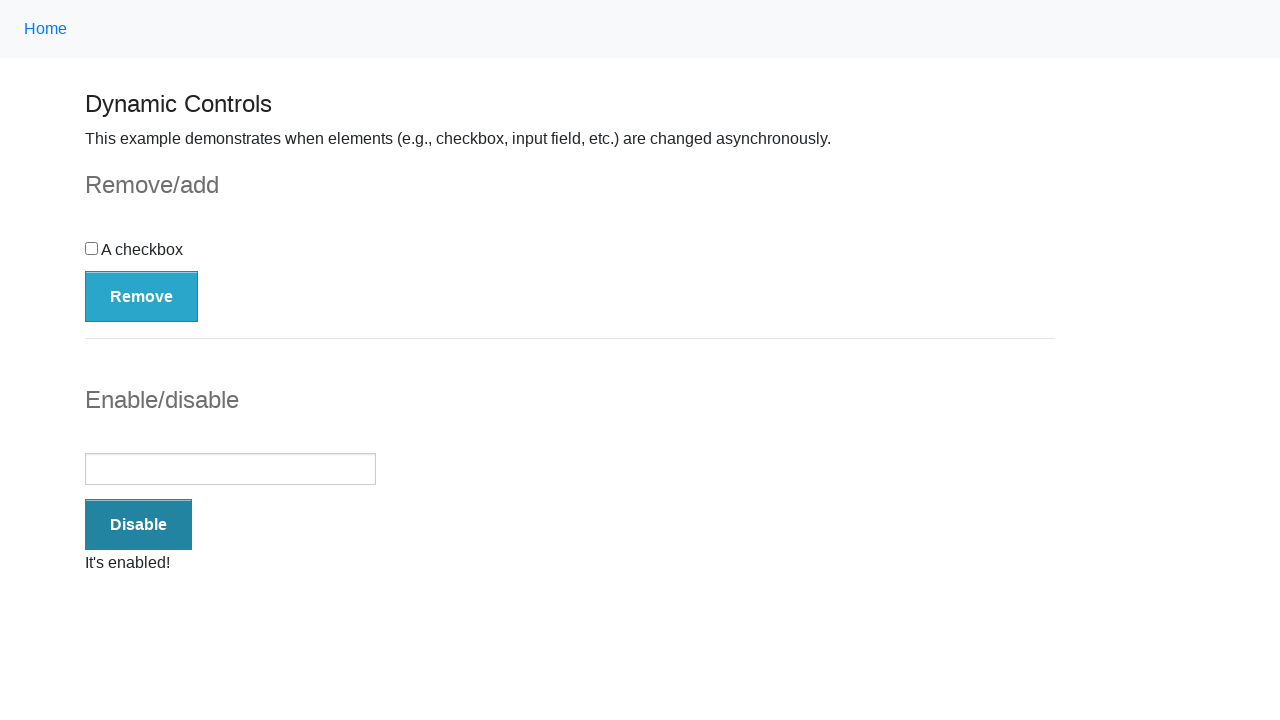

Verified input box is visible
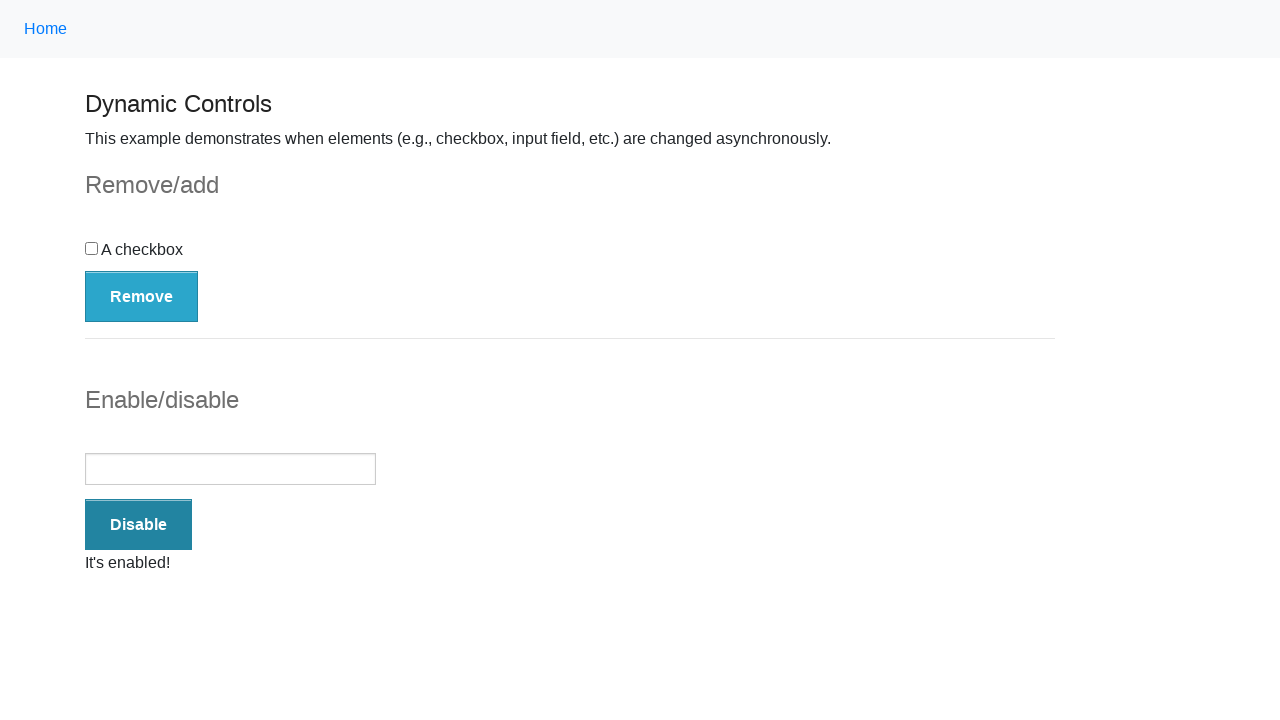

Verified success message 'It's enabled!' is displayed
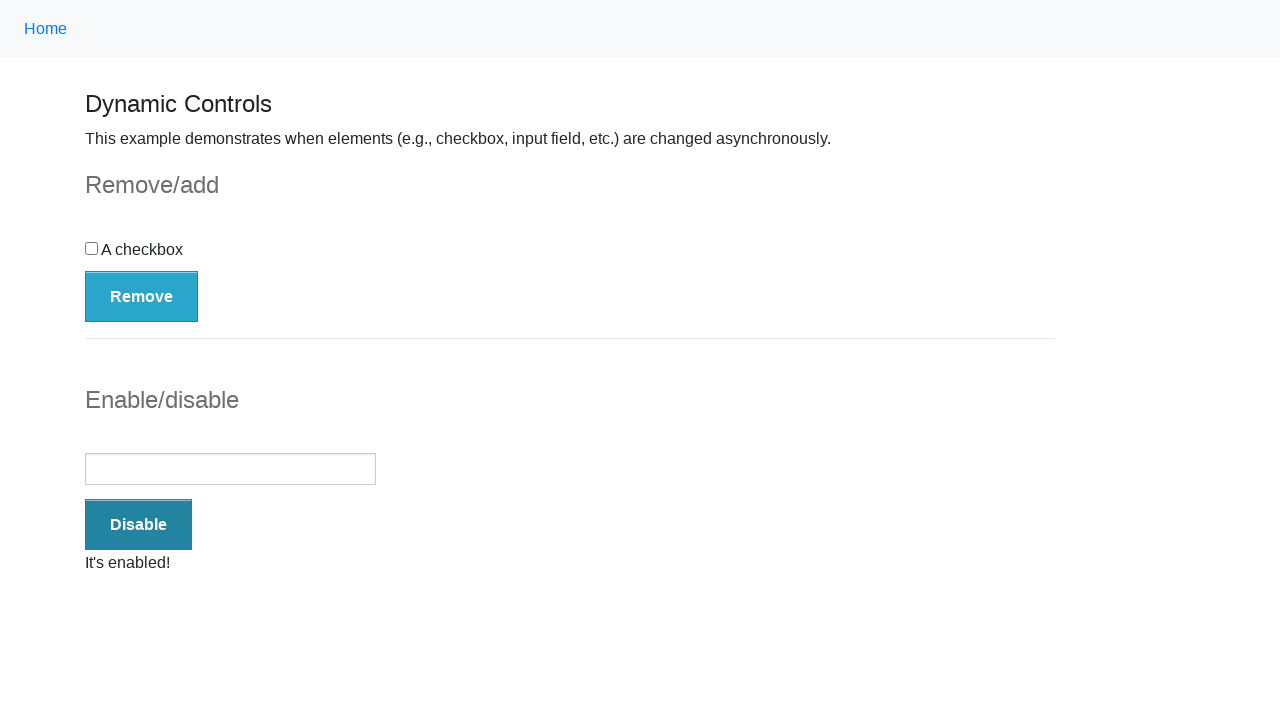

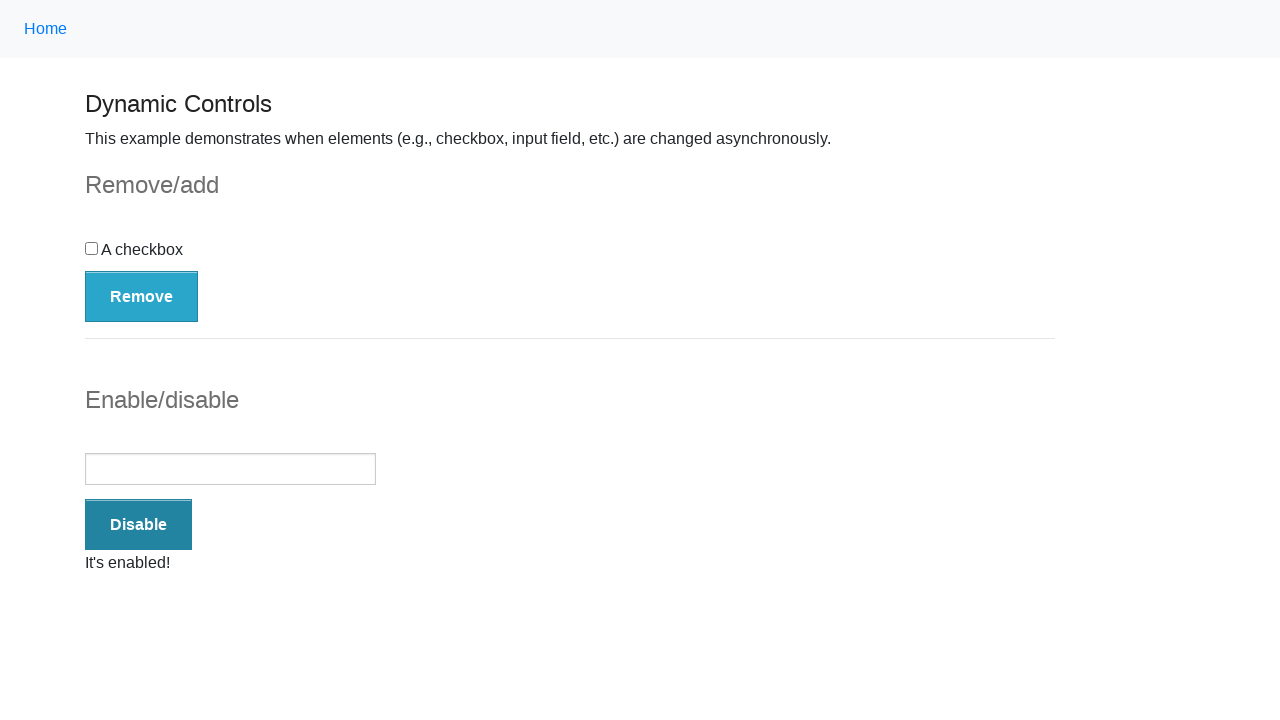